Tests radio button functionality by clicking on the Yes radio button and verifying the selection message appears.

Starting URL: https://demoqa.com

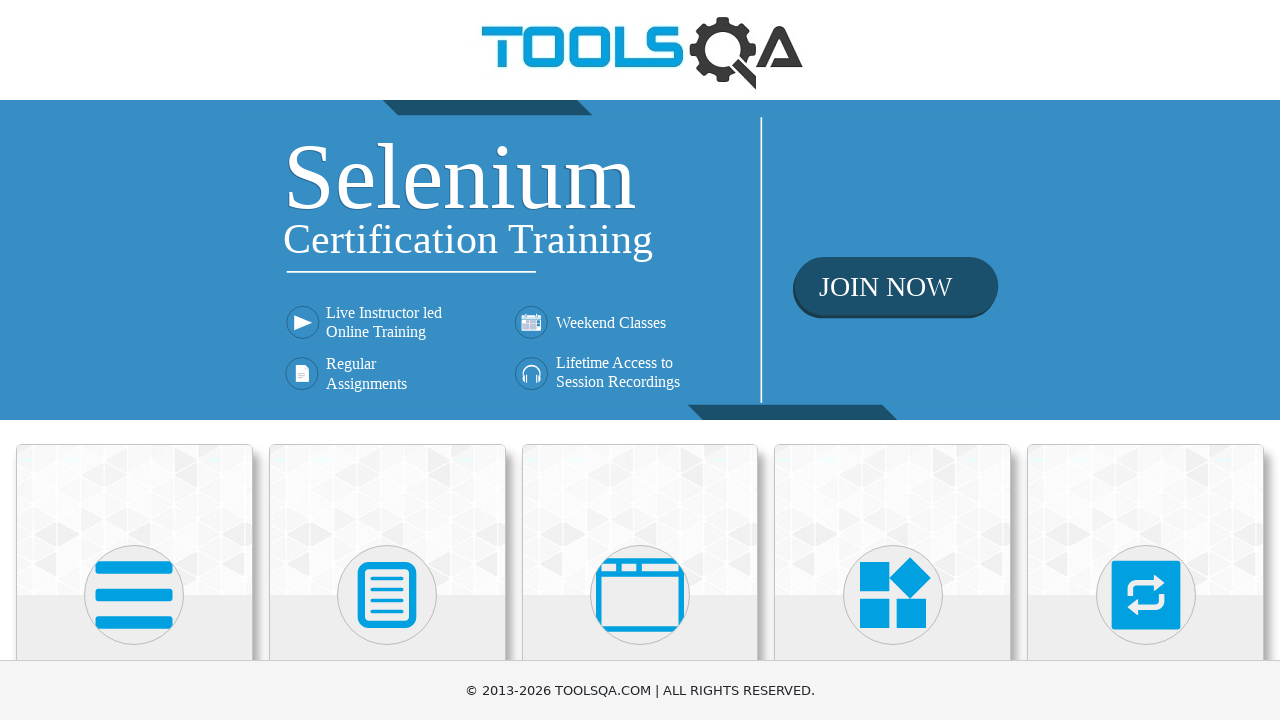

Clicked on Elements section at (134, 360) on internal:text="Elements"i
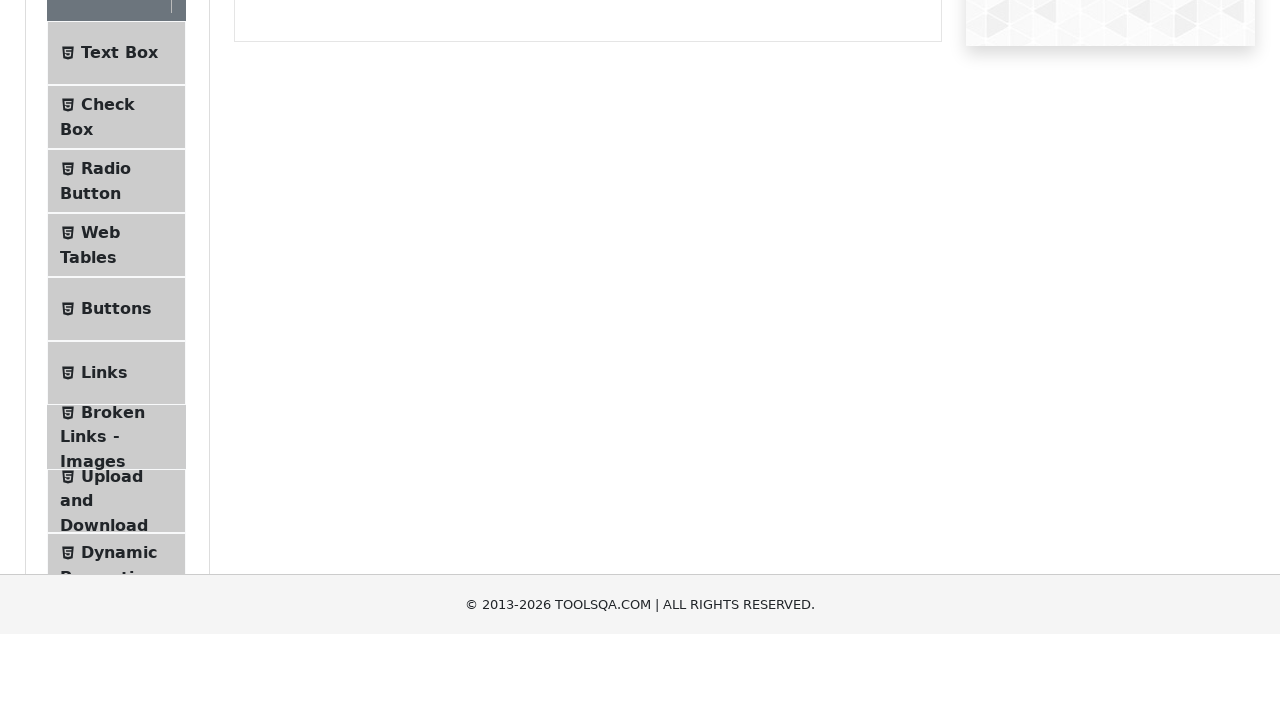

Clicked on Radio Button menu item at (106, 376) on internal:text="Radio Button"i
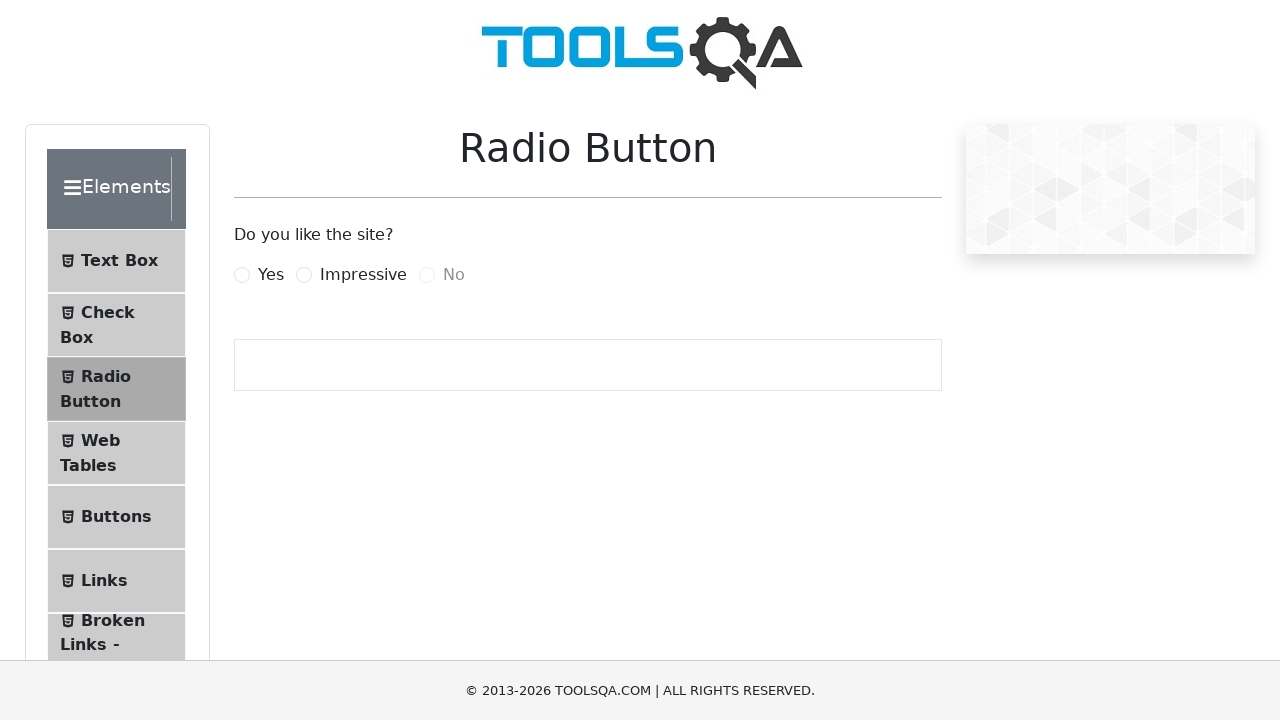

Clicked the Yes radio button at (242, 275) on #yesRadio
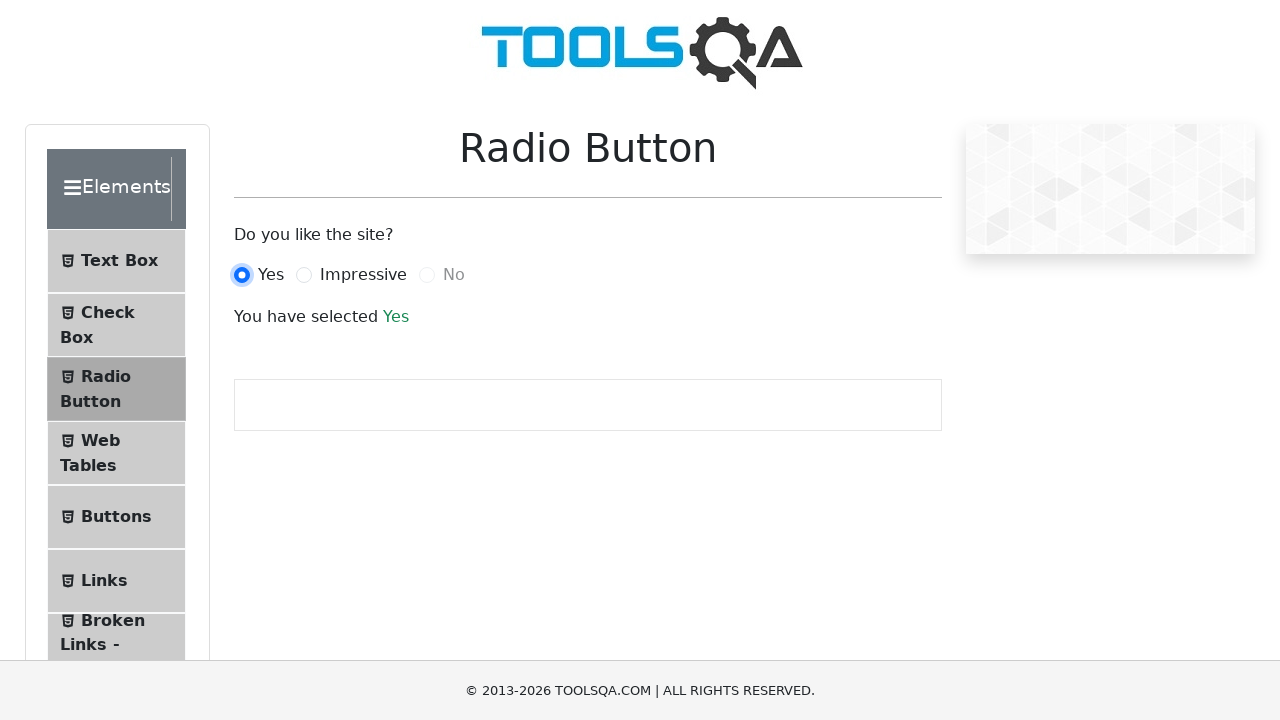

Verified selection confirmation message 'You have selected Yes' appeared
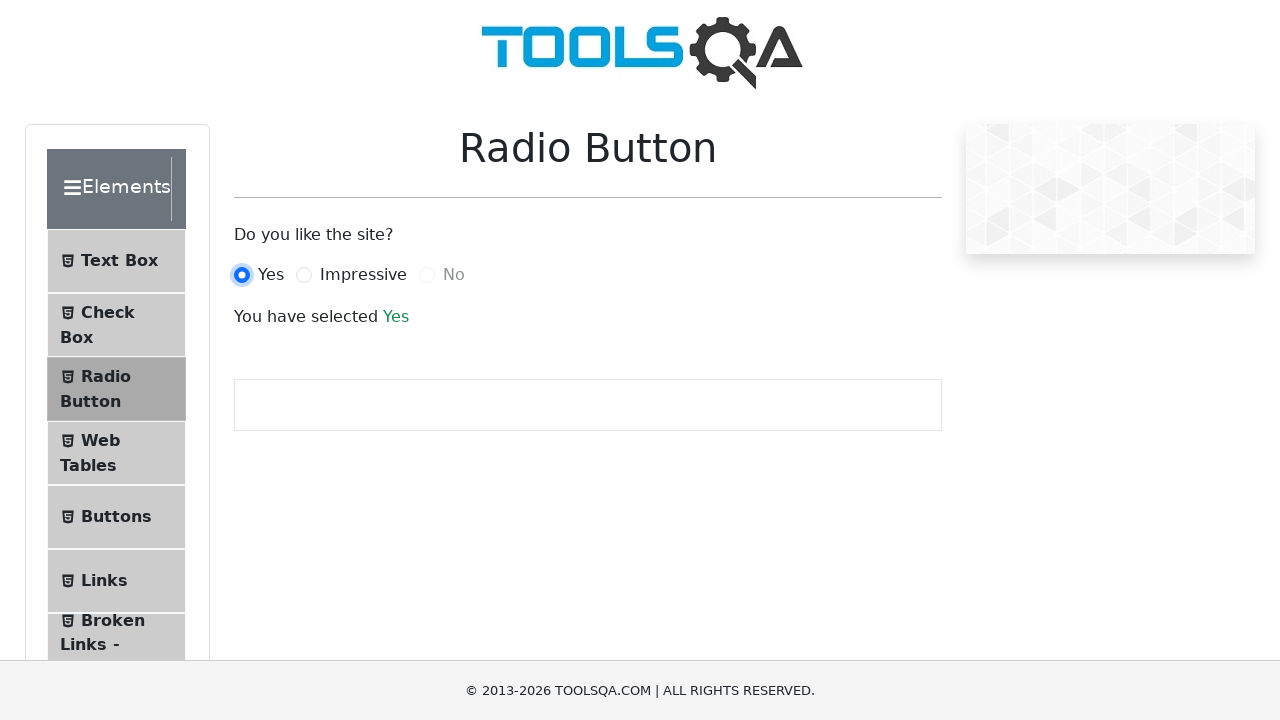

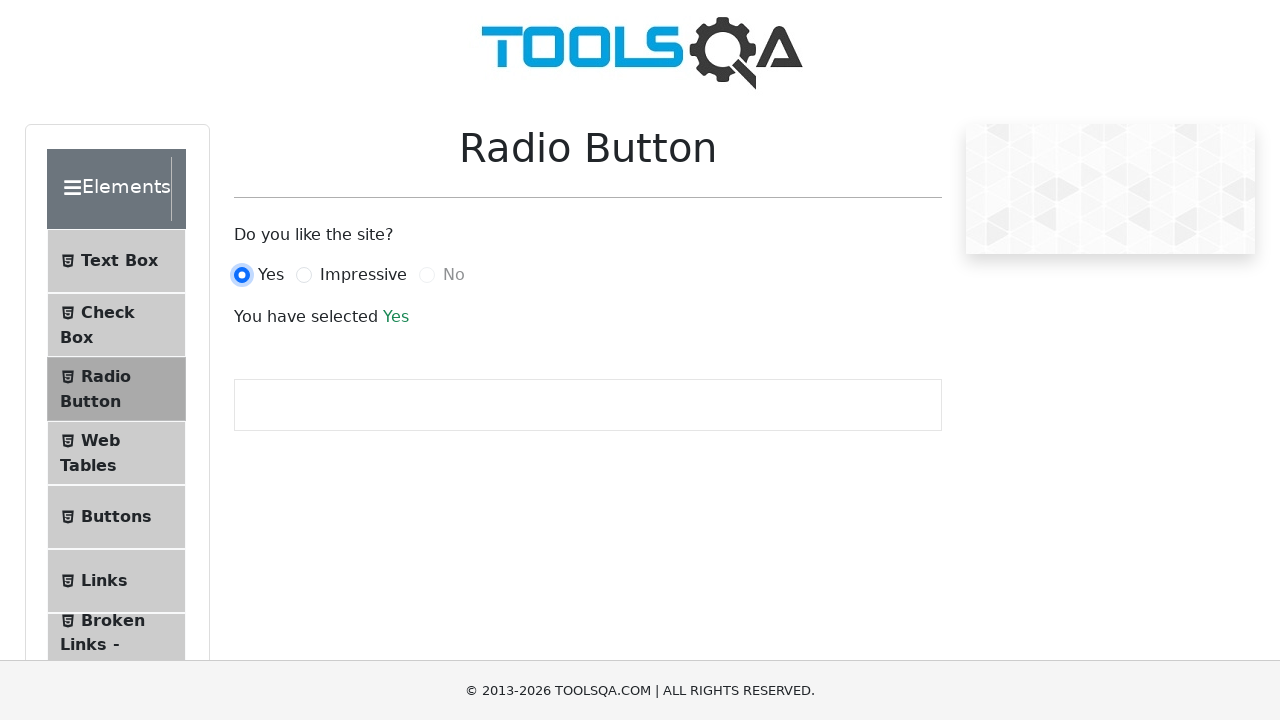